Tests dynamic content loading by clicking a Start button and waiting for the "Hello World!" text to appear after the loading completes.

Starting URL: https://the-internet.herokuapp.com/dynamic_loading/2

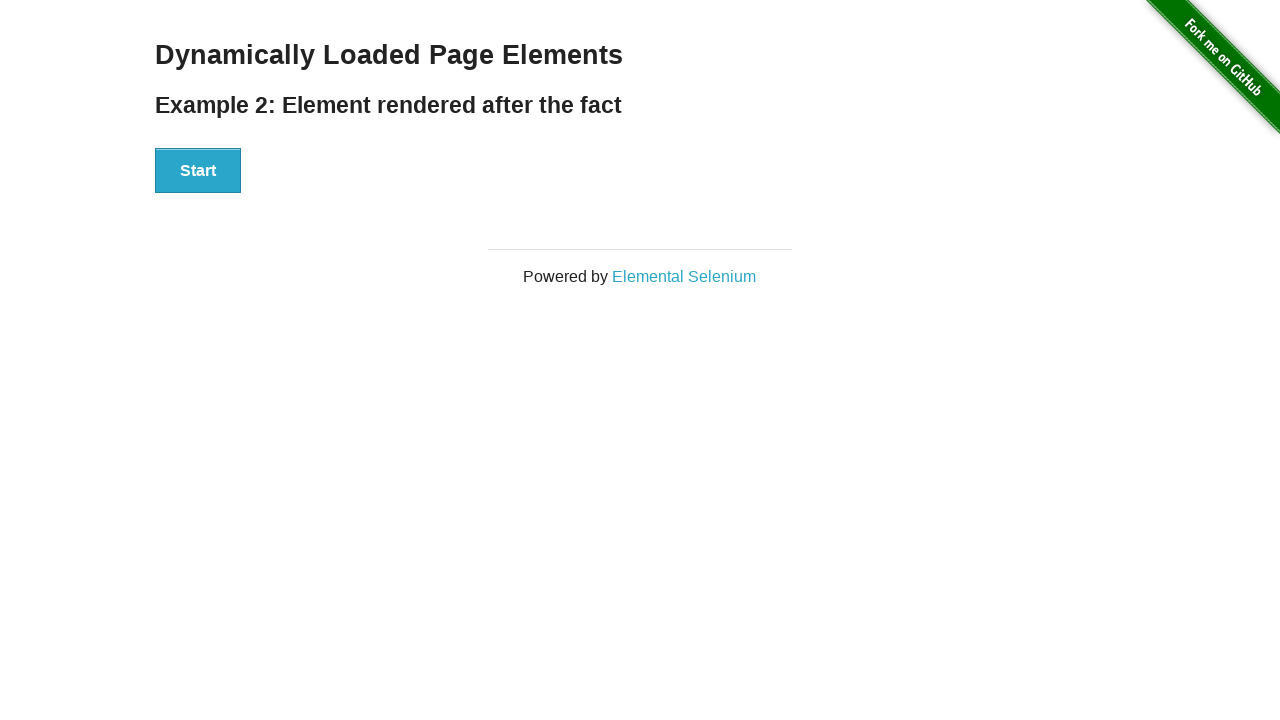

Navigated to dynamic loading page
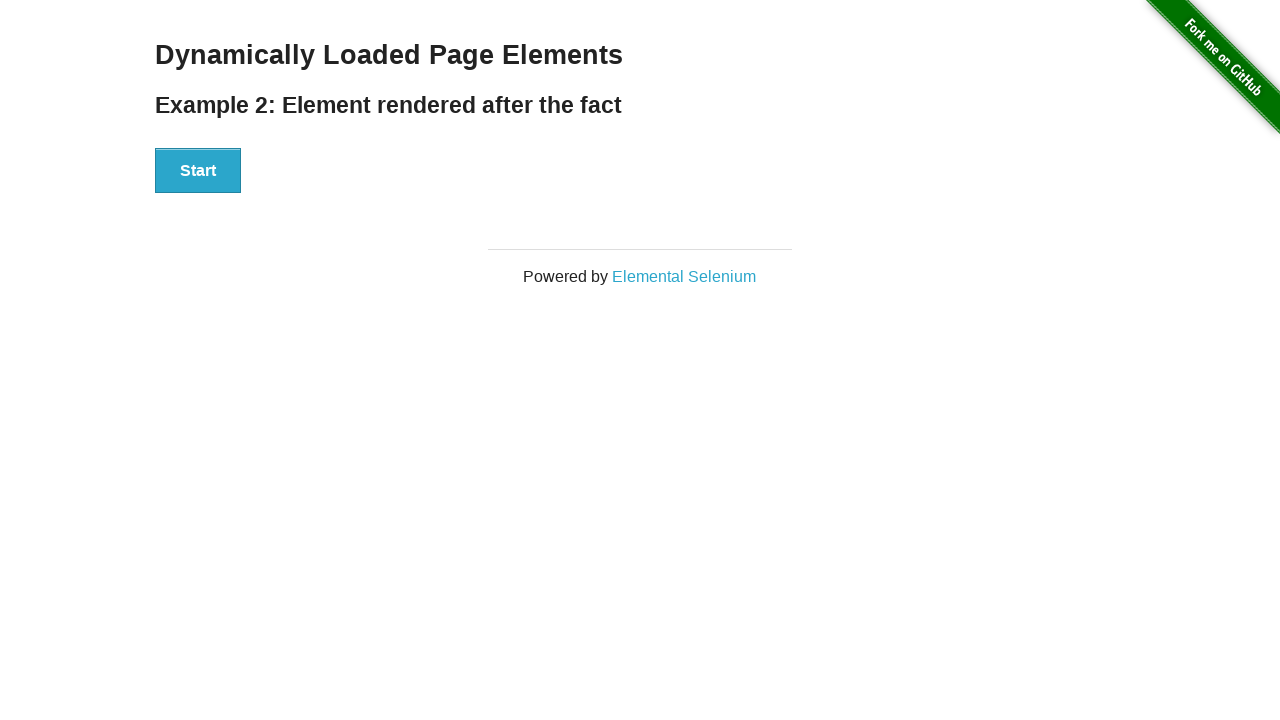

Clicked Start button to begin dynamic content loading at (198, 171) on xpath=//button[text()='Start']
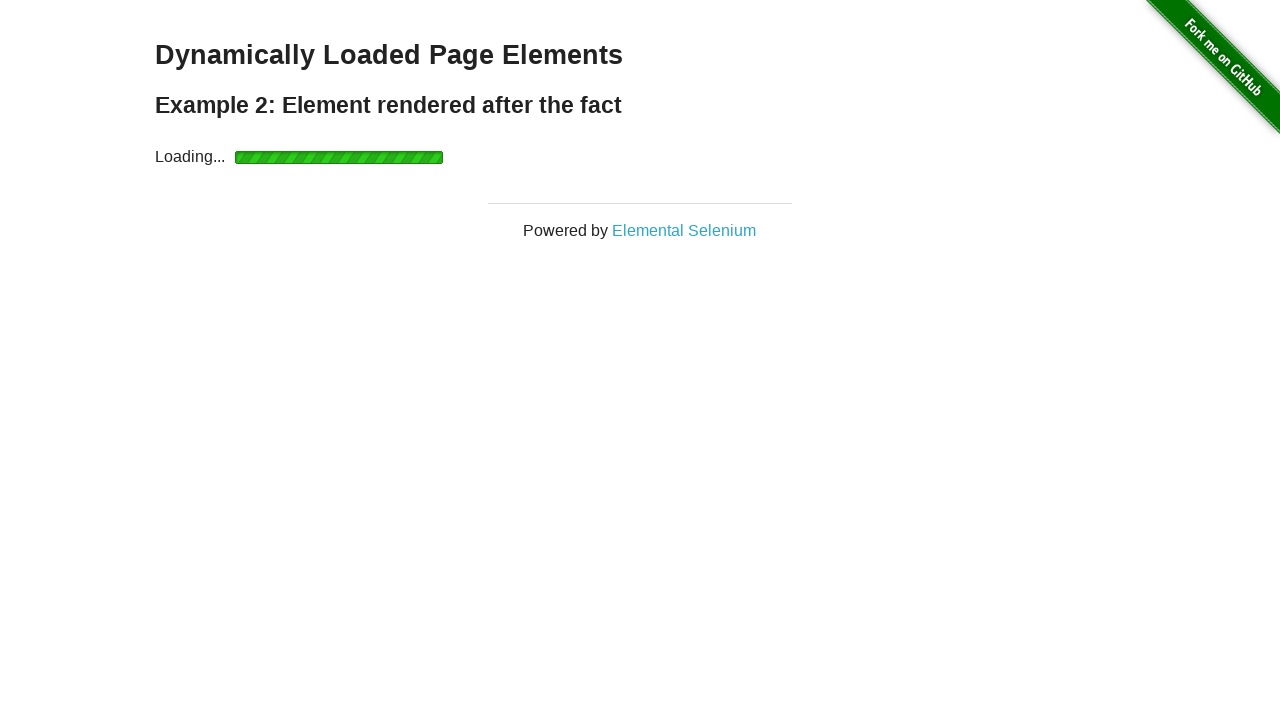

Waited for 'Hello World!' text to appear in the DOM
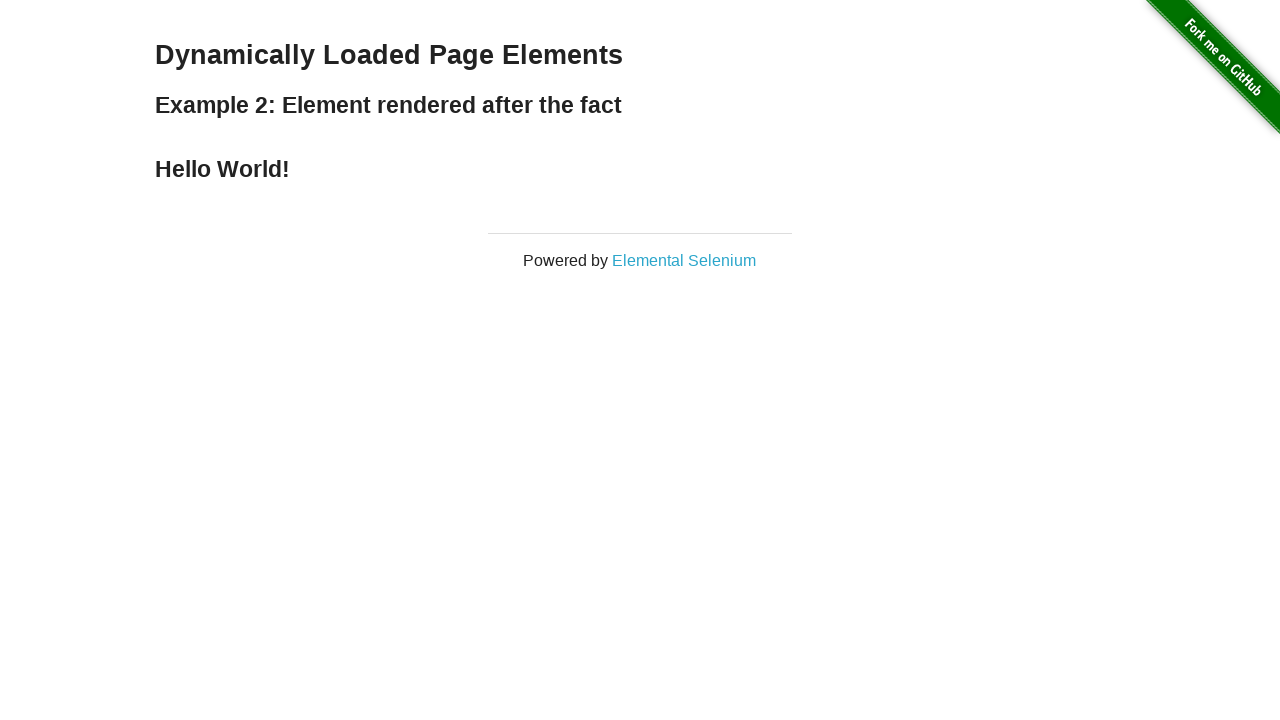

Verified 'Hello World!' text is visible on the page
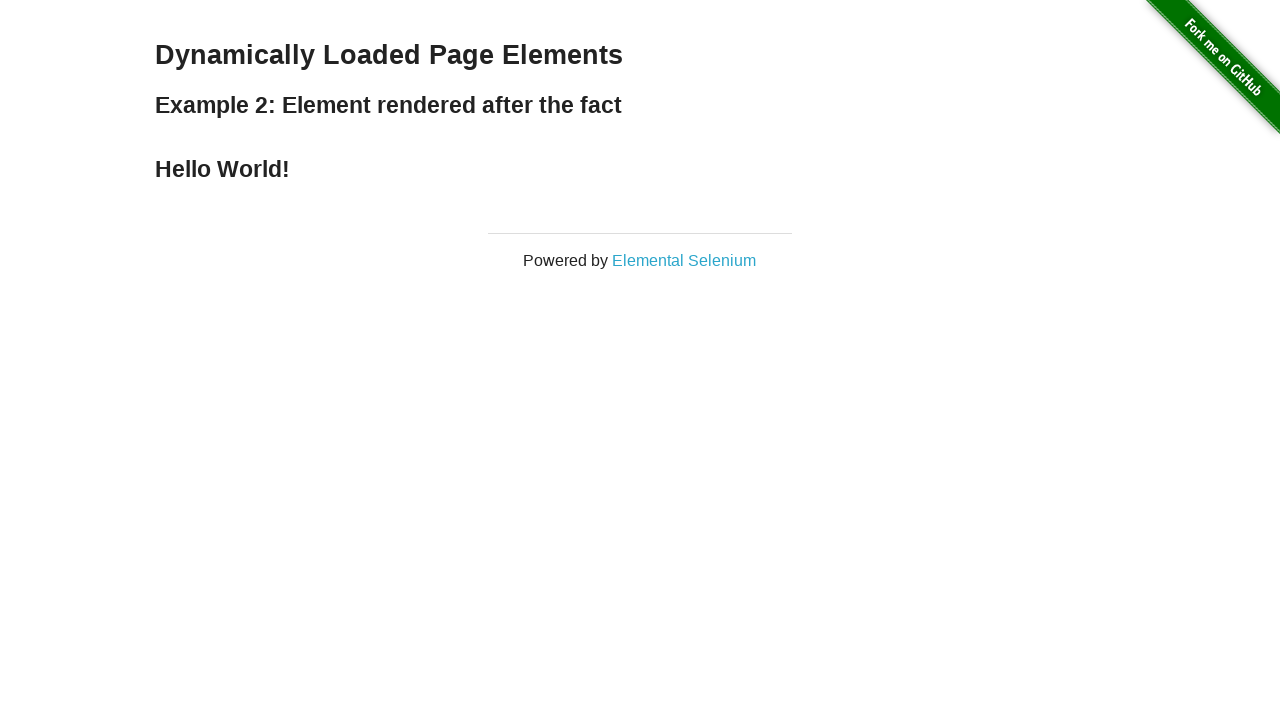

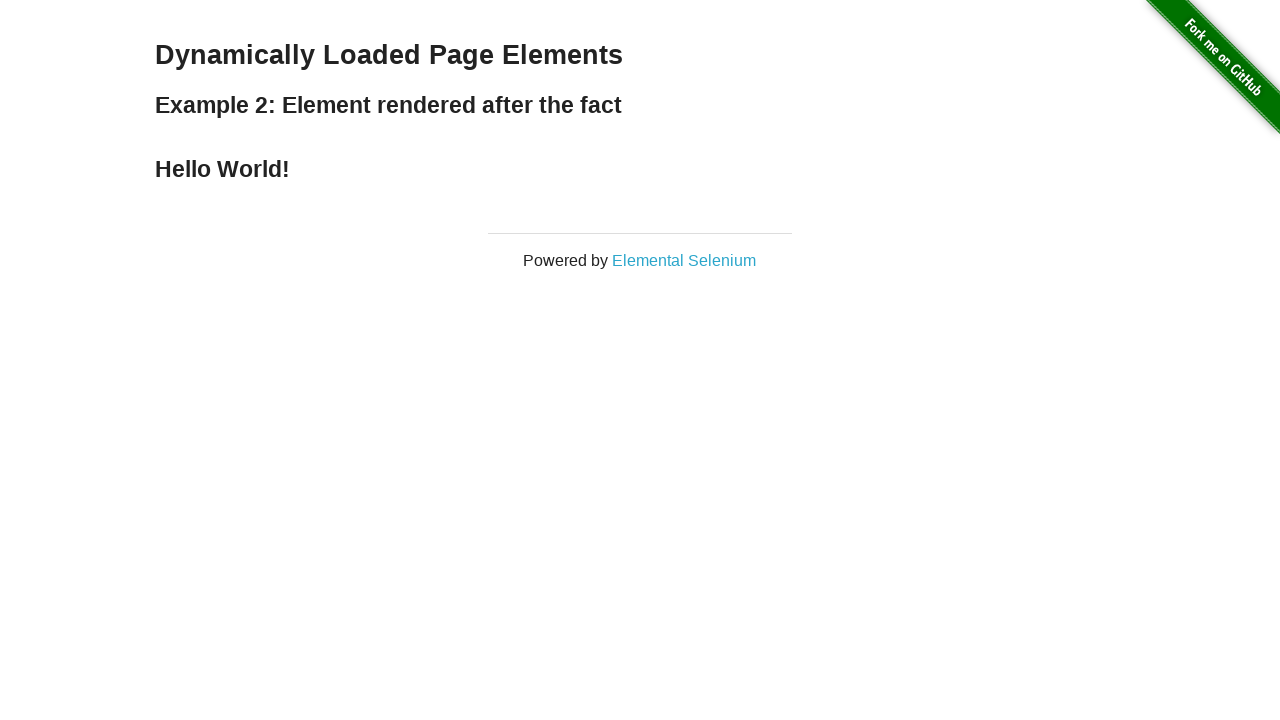